Tests interaction with checkboxes and radio buttons on the form

Starting URL: https://cac-tat.s3.eu-central-1.amazonaws.com/index.html

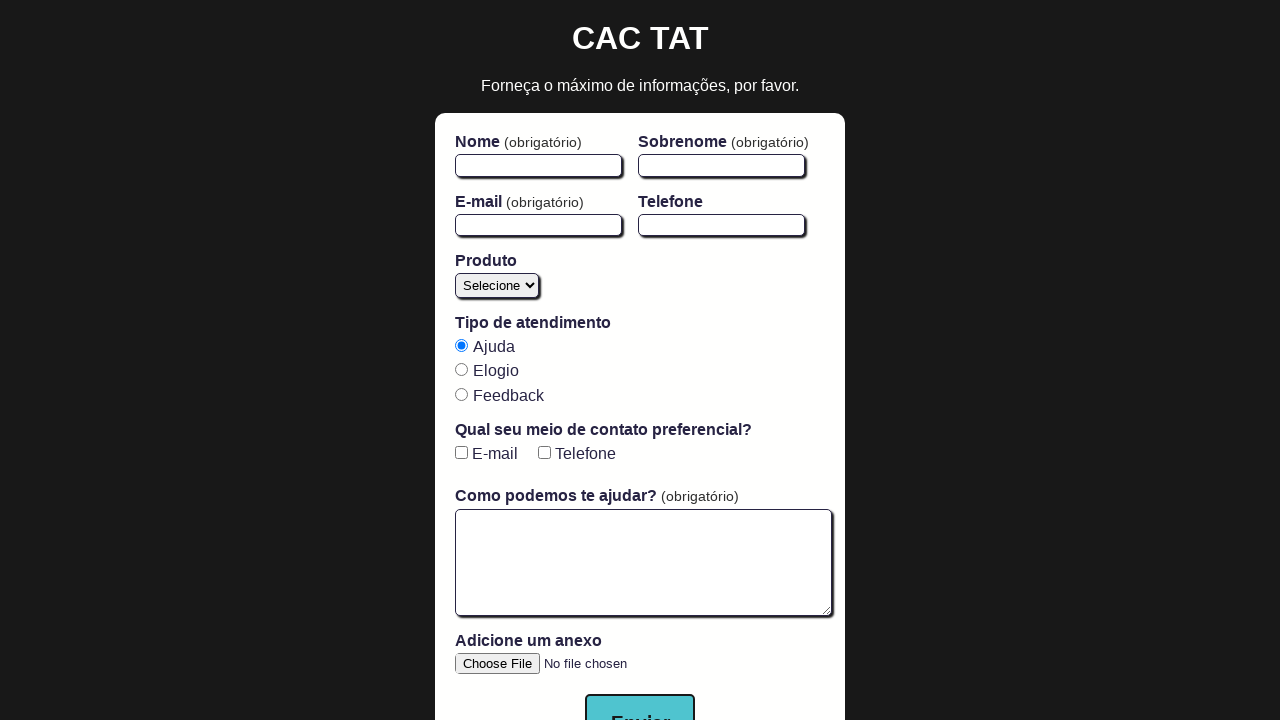

Waited for phone checkbox to be available
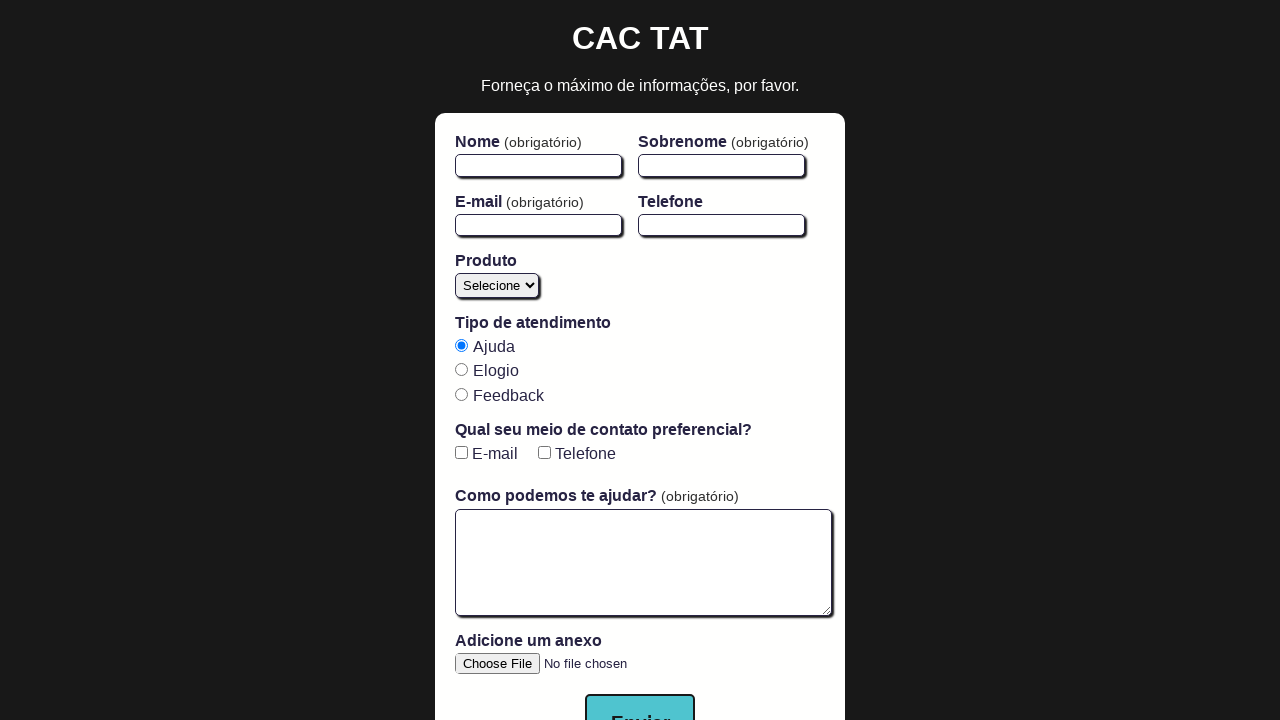

Clicked the phone checkbox at (544, 453) on #phone-checkbox
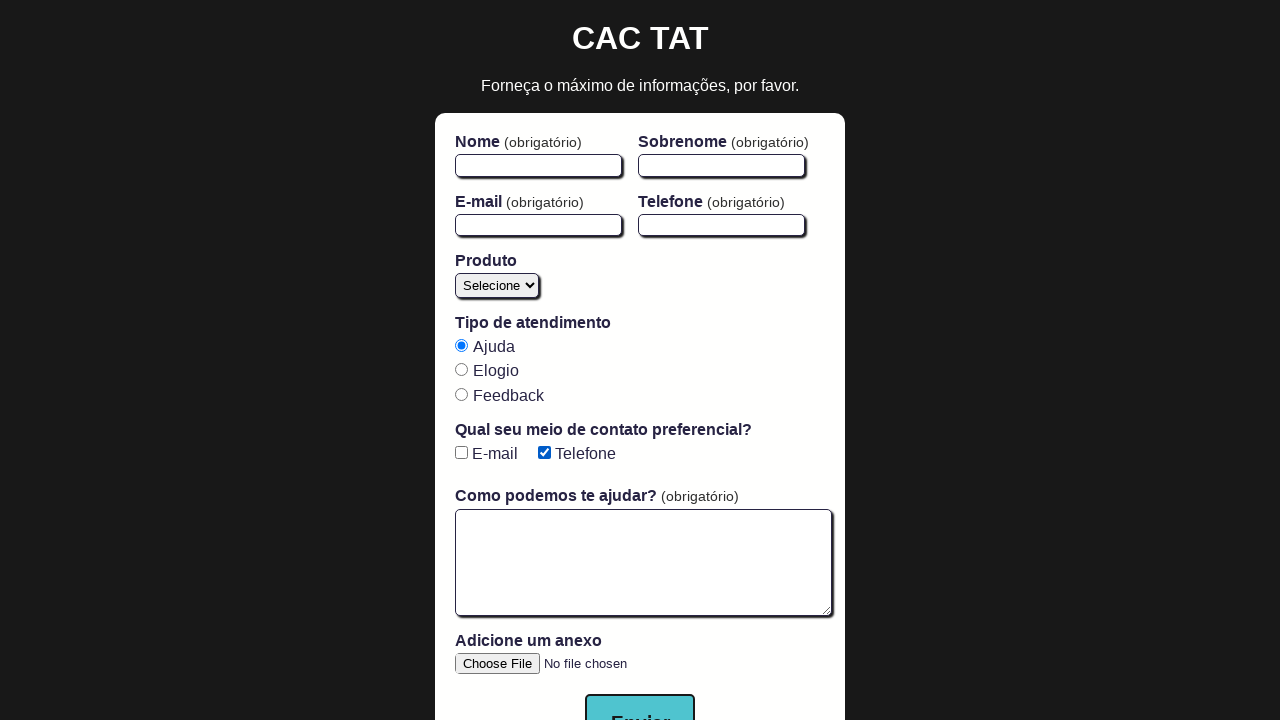

Waited for 'ajuda' radio button to be available
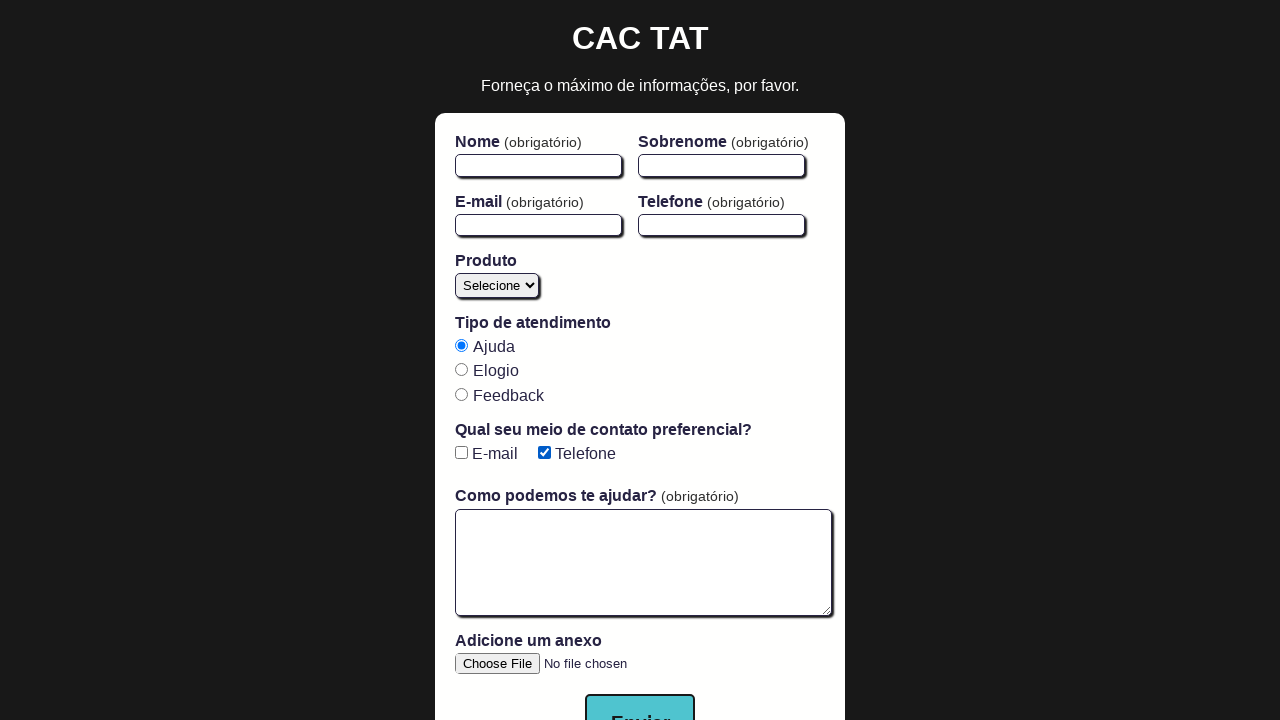

Clicked the 'ajuda' radio button at (461, 345) on input[type='radio'][value='ajuda']
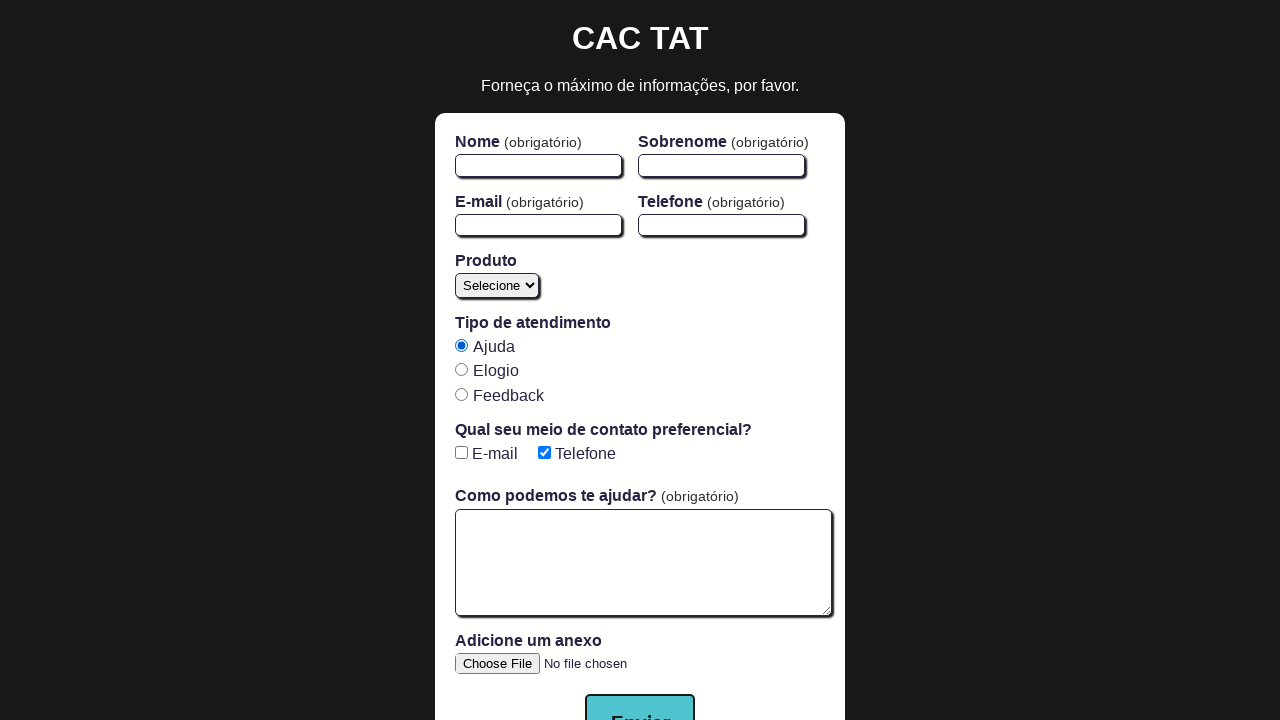

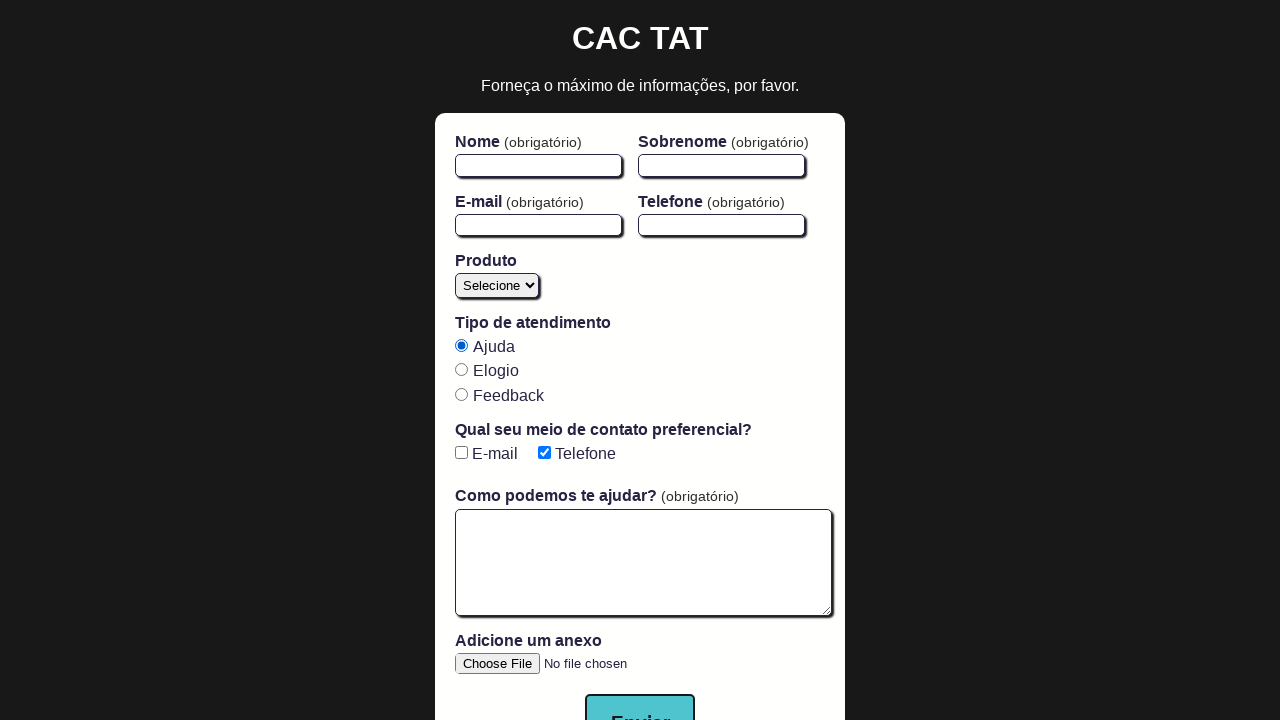